Tests filtering to display only active (incomplete) items

Starting URL: https://demo.playwright.dev/todomvc

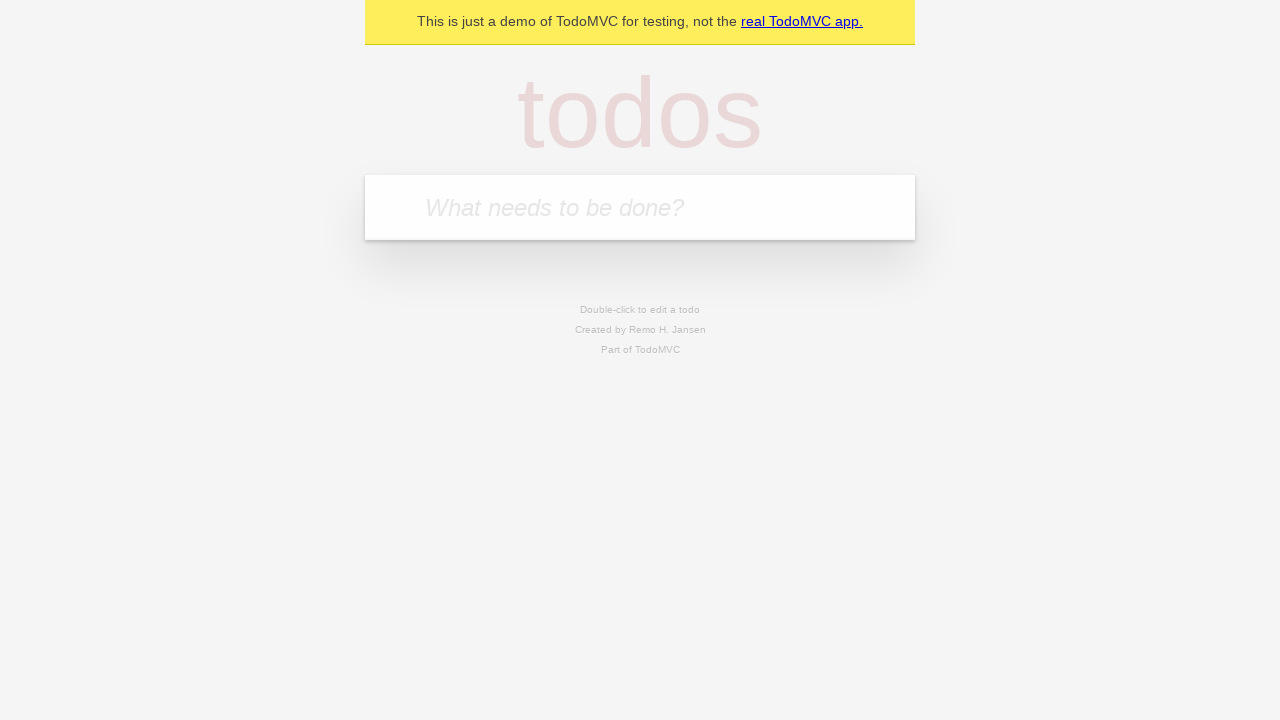

Filled new todo field with 'buy some cheese' on .new-todo
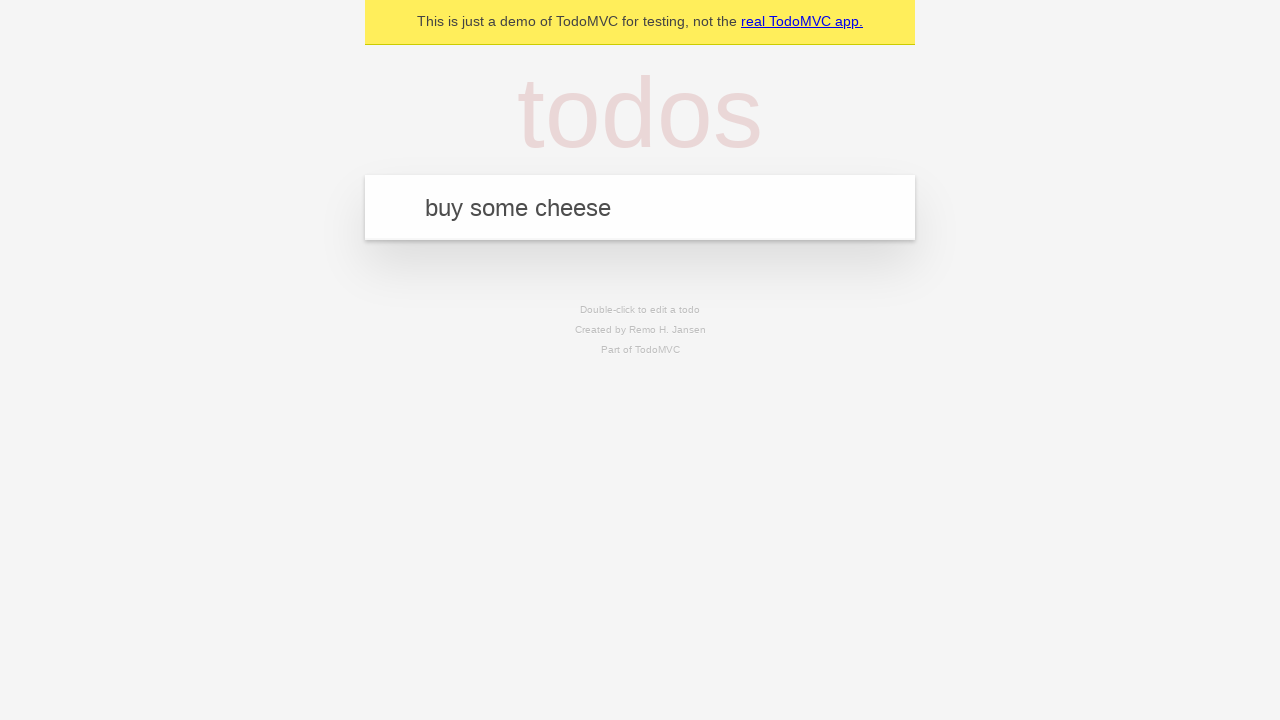

Pressed Enter to add first todo item on .new-todo
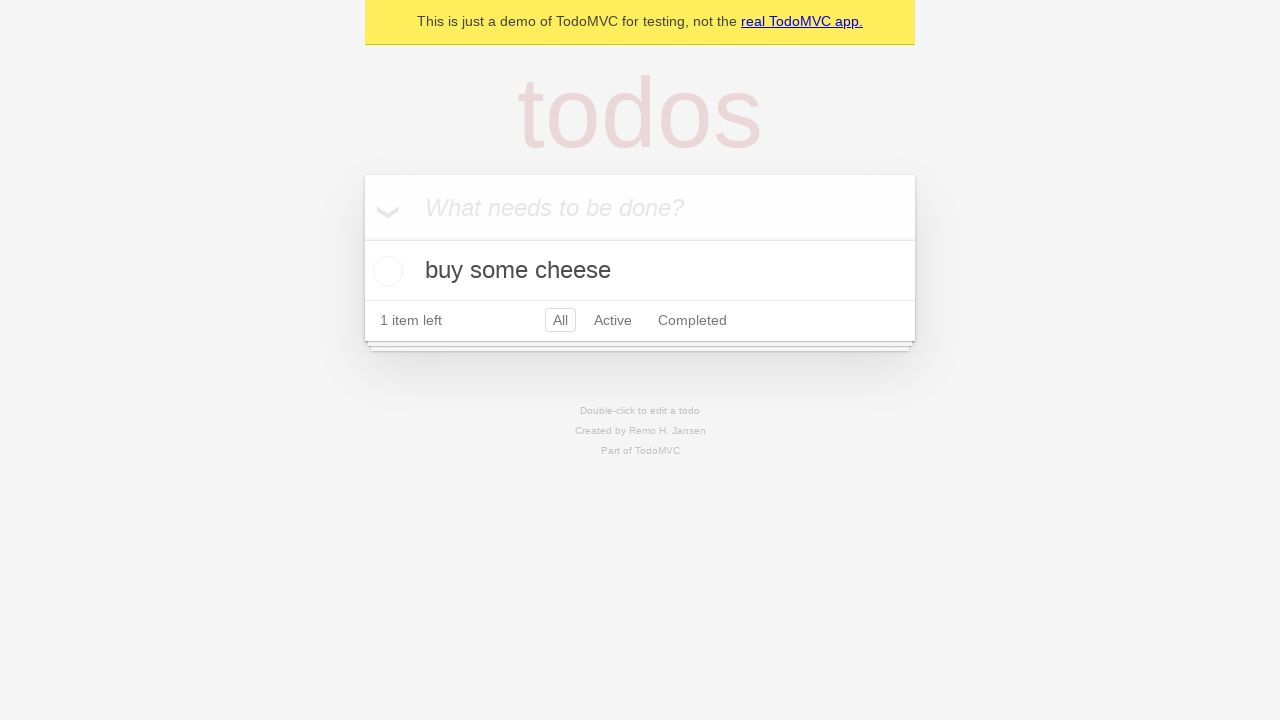

Filled new todo field with 'feed the cat' on .new-todo
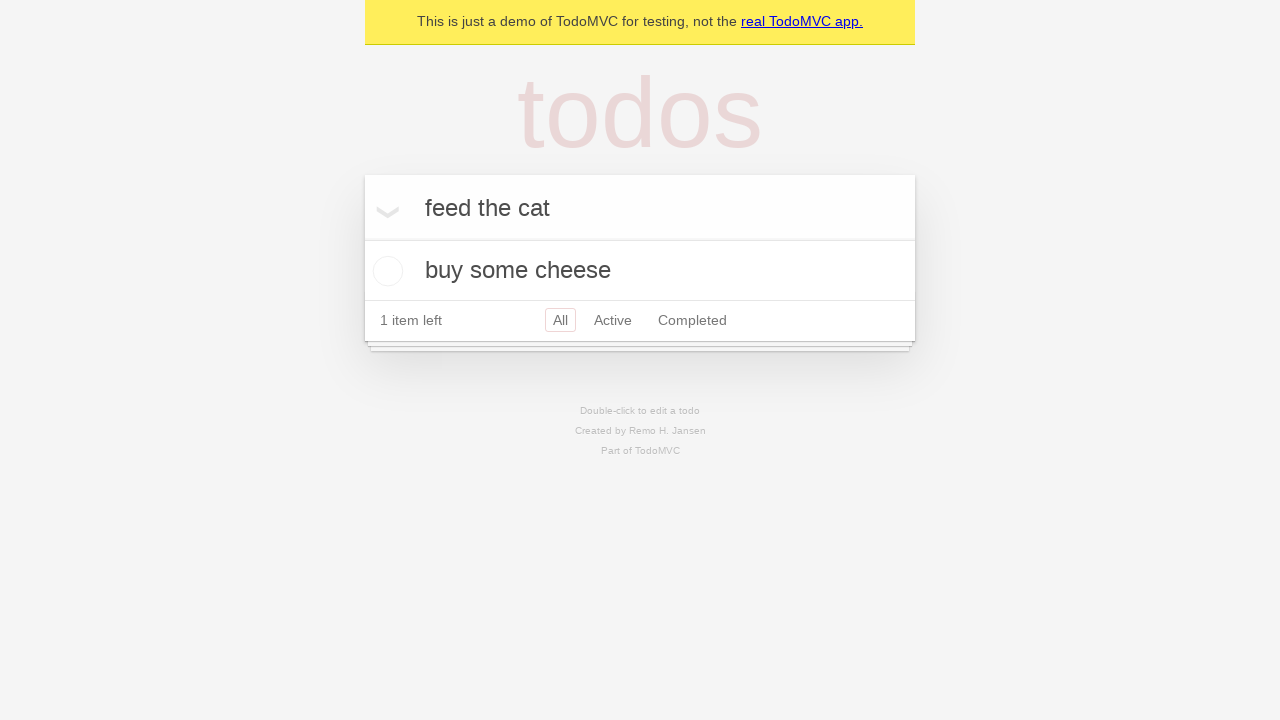

Pressed Enter to add second todo item on .new-todo
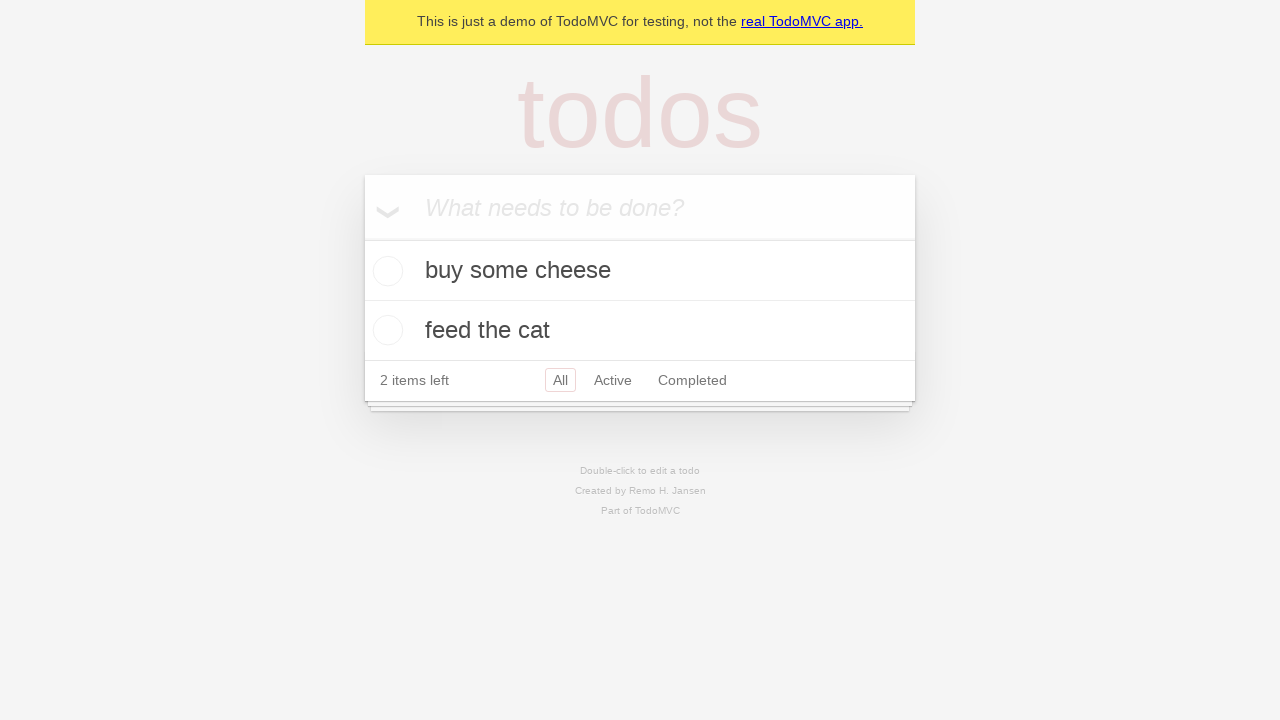

Filled new todo field with 'book a doctors appointment' on .new-todo
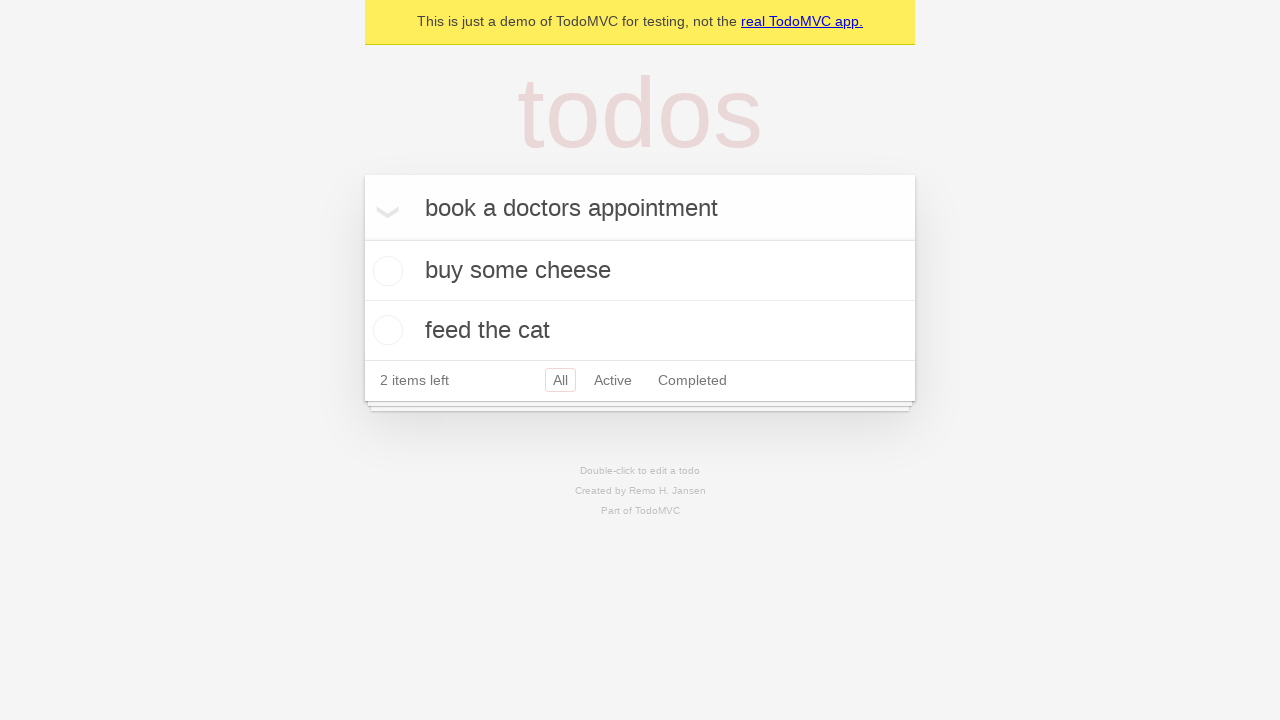

Pressed Enter to add third todo item on .new-todo
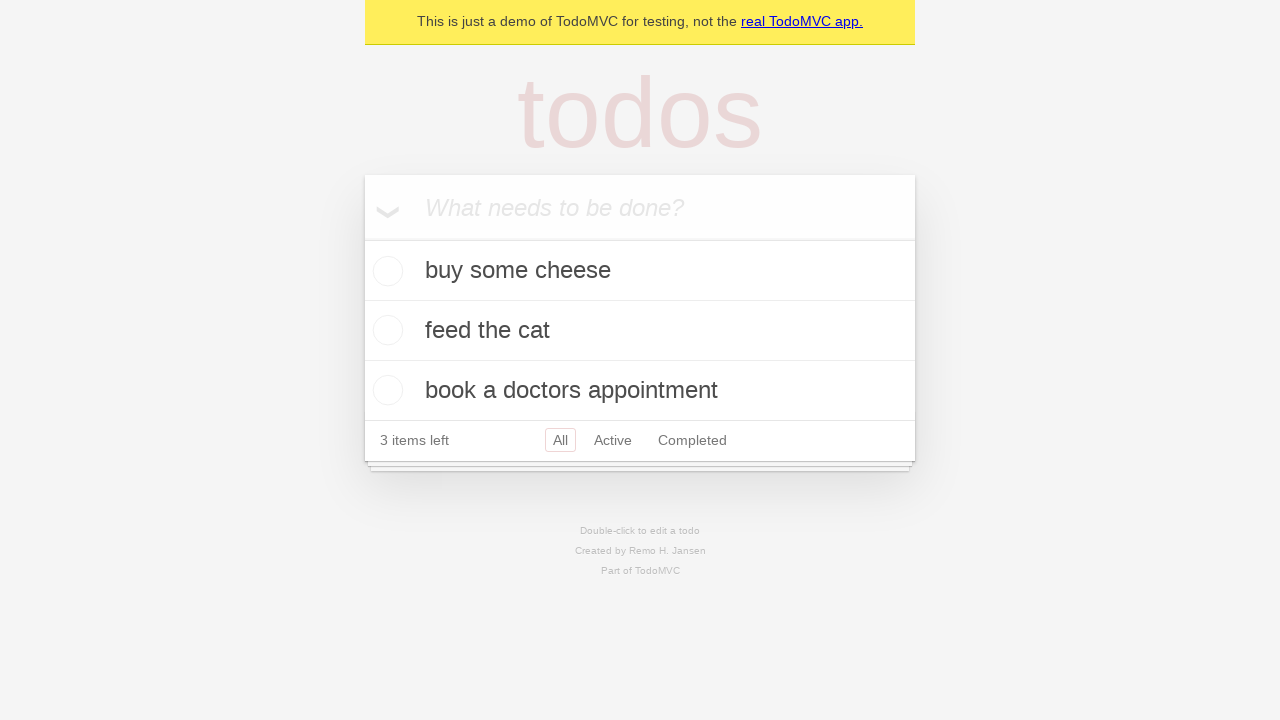

Waited for all three todo items to be displayed
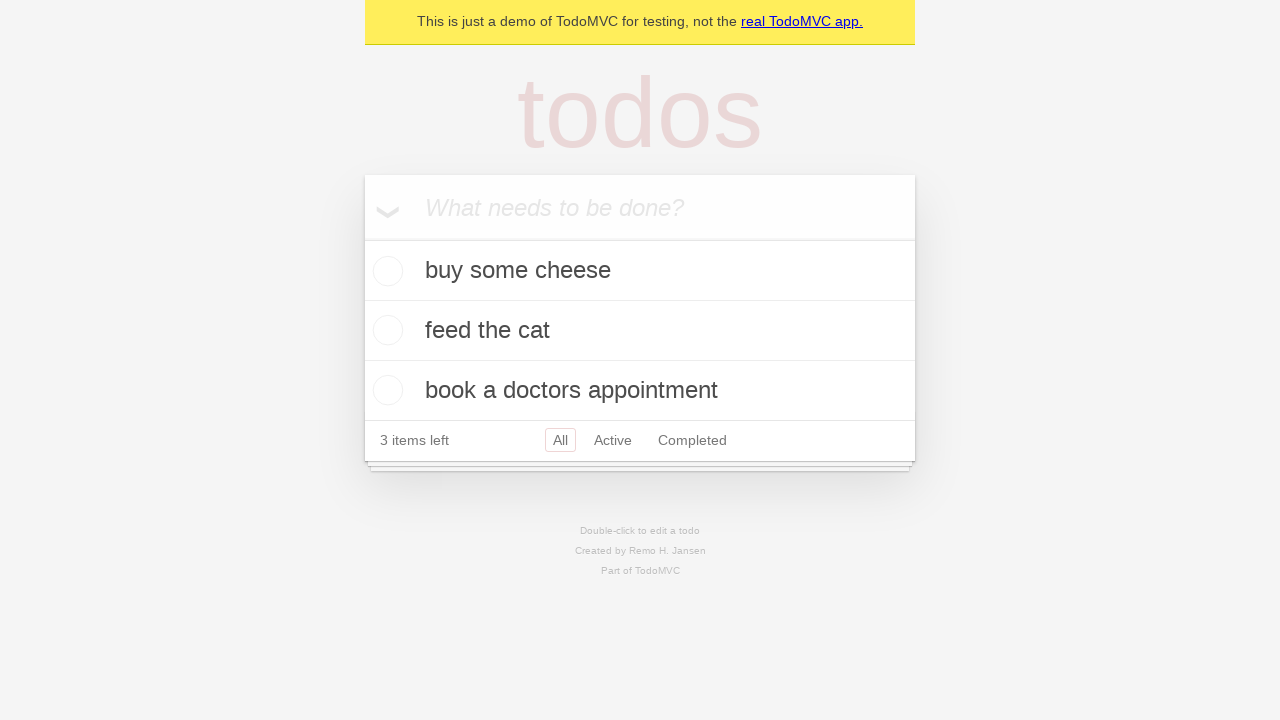

Checked the second todo item (feed the cat) to mark it as complete at (385, 330) on .todo-list li .toggle >> nth=1
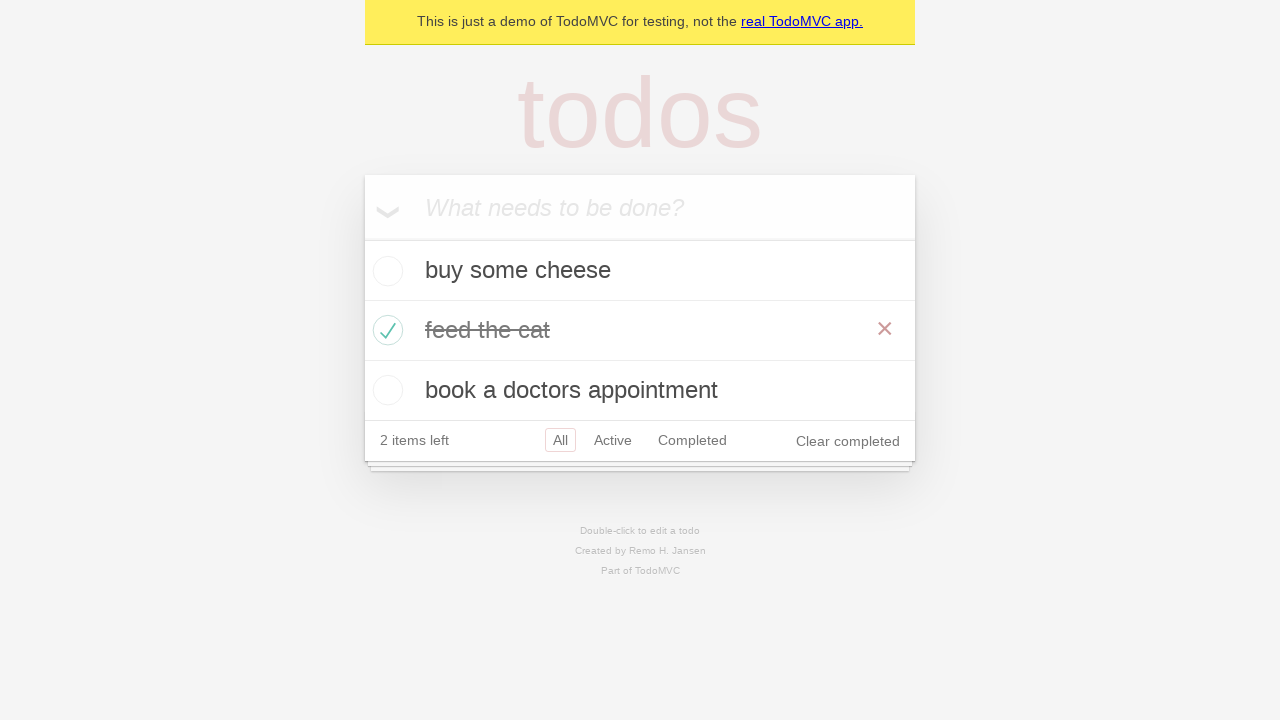

Clicked the Active filter to display only incomplete items at (613, 440) on .filters >> text=Active
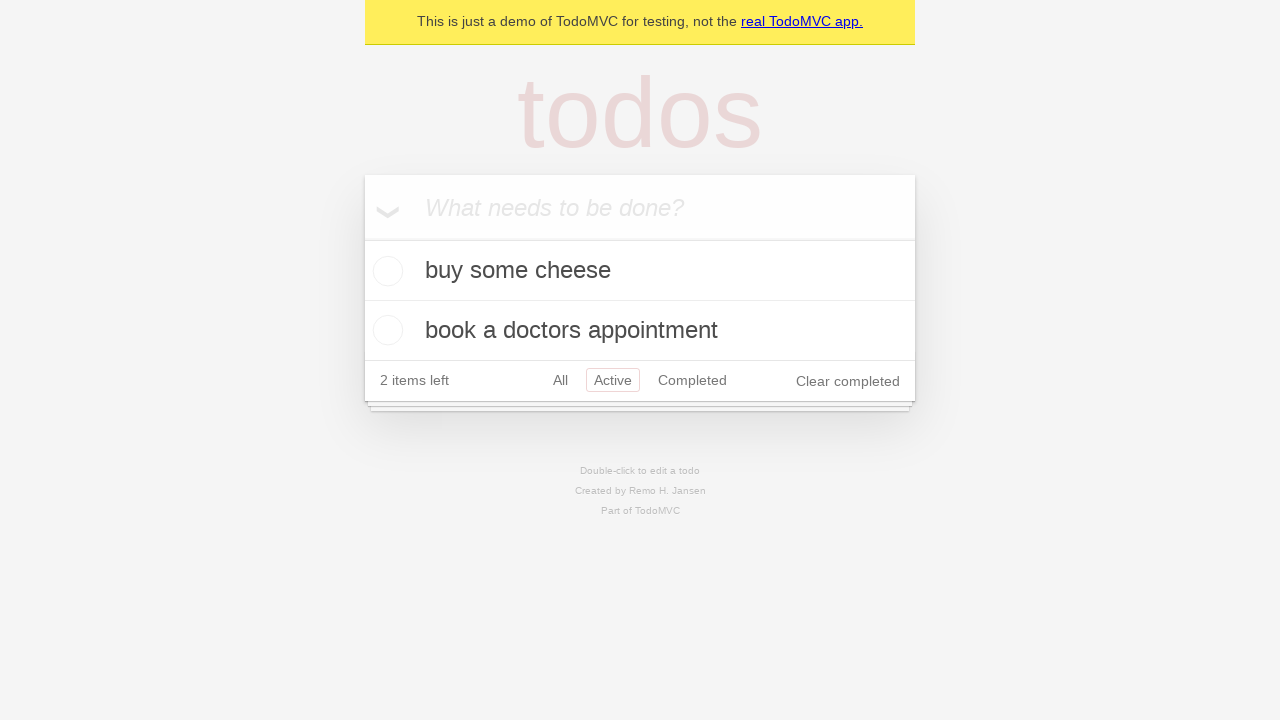

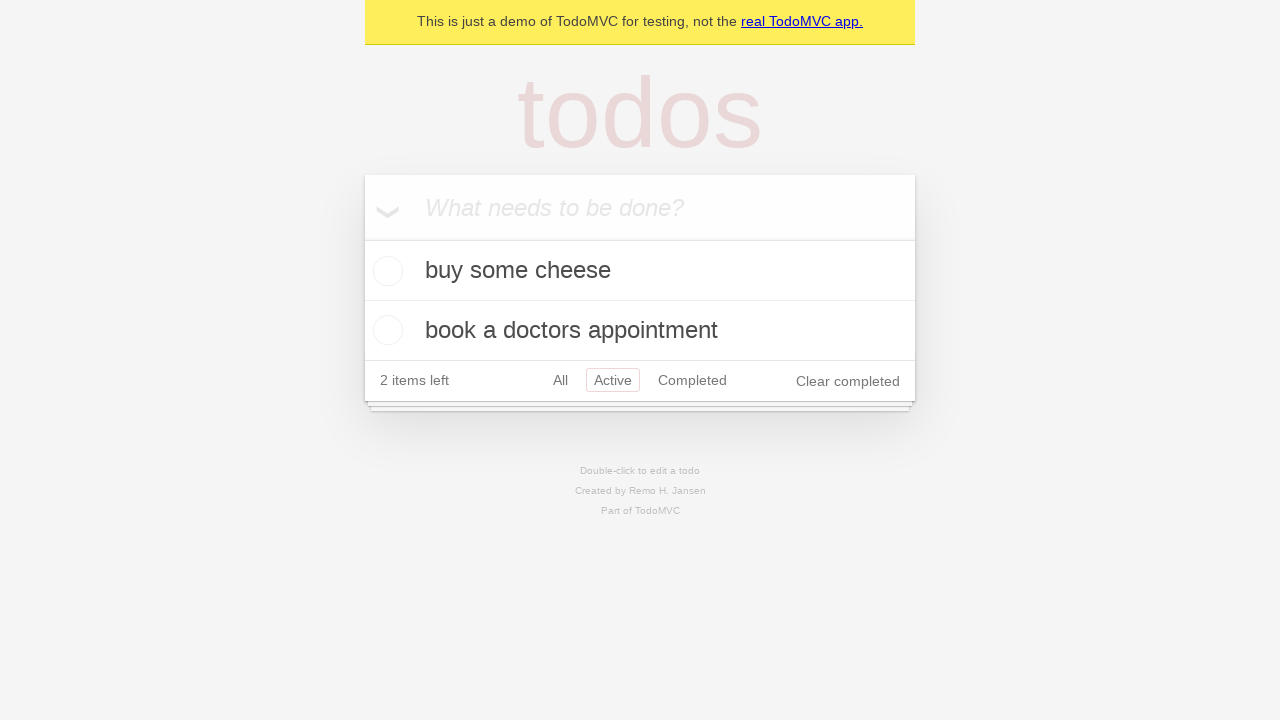